Tests different button click actions on DemoQA buttons page including double-click, right-click, and dynamic click, verifying the success message appears after each action.

Starting URL: https://demoqa.com/buttons

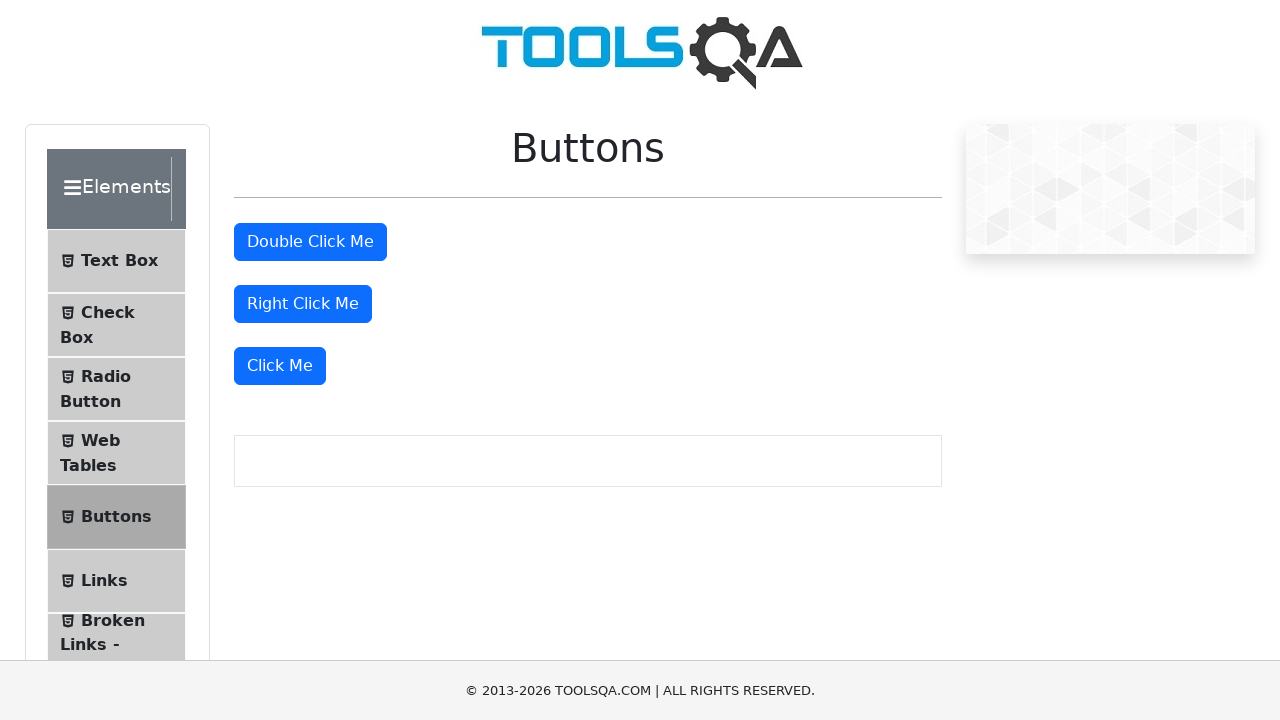

Double-clicked the double-click button at (310, 242) on #doubleClickBtn
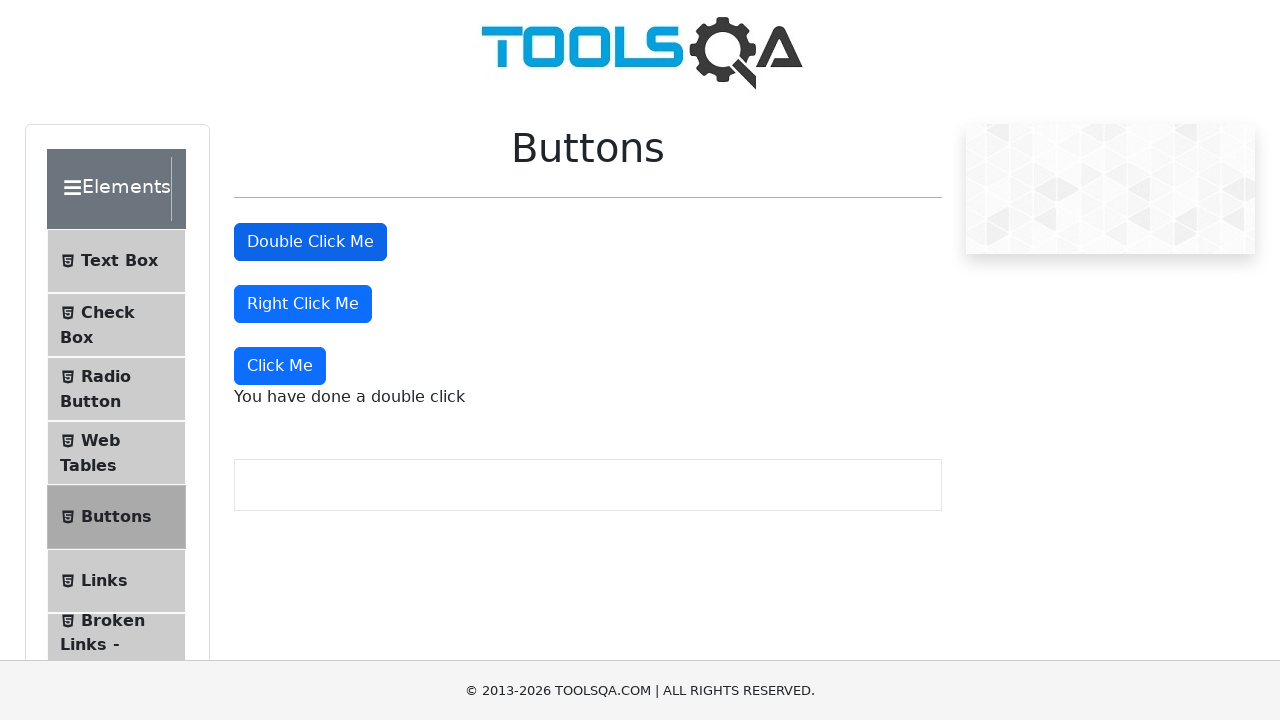

Double-click success message appeared
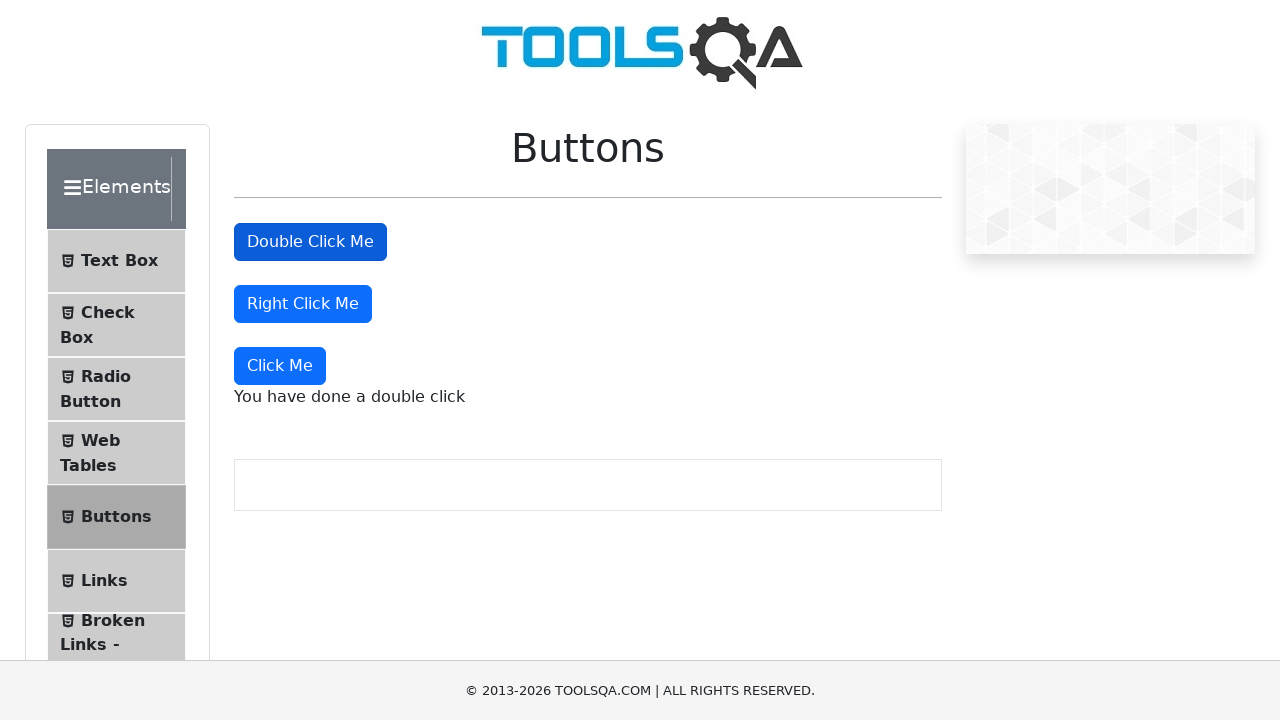

Right-clicked the right-click button at (303, 304) on #rightClickBtn
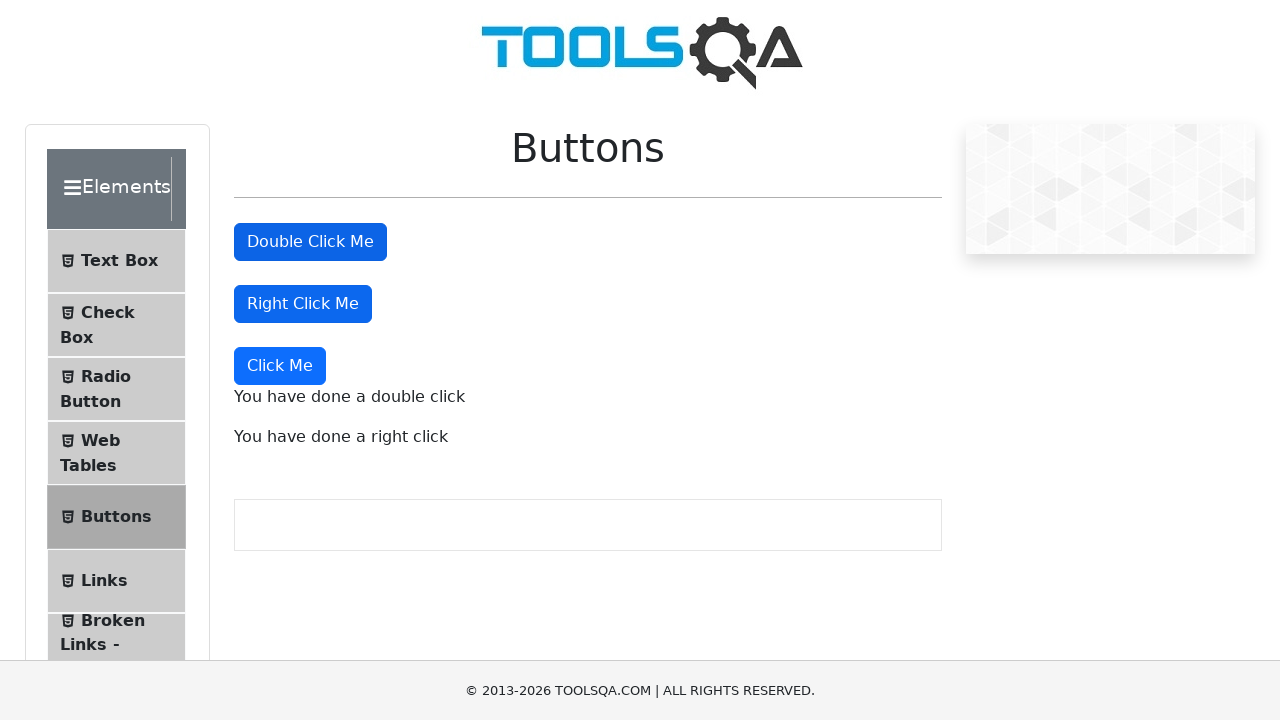

Right-click success message appeared
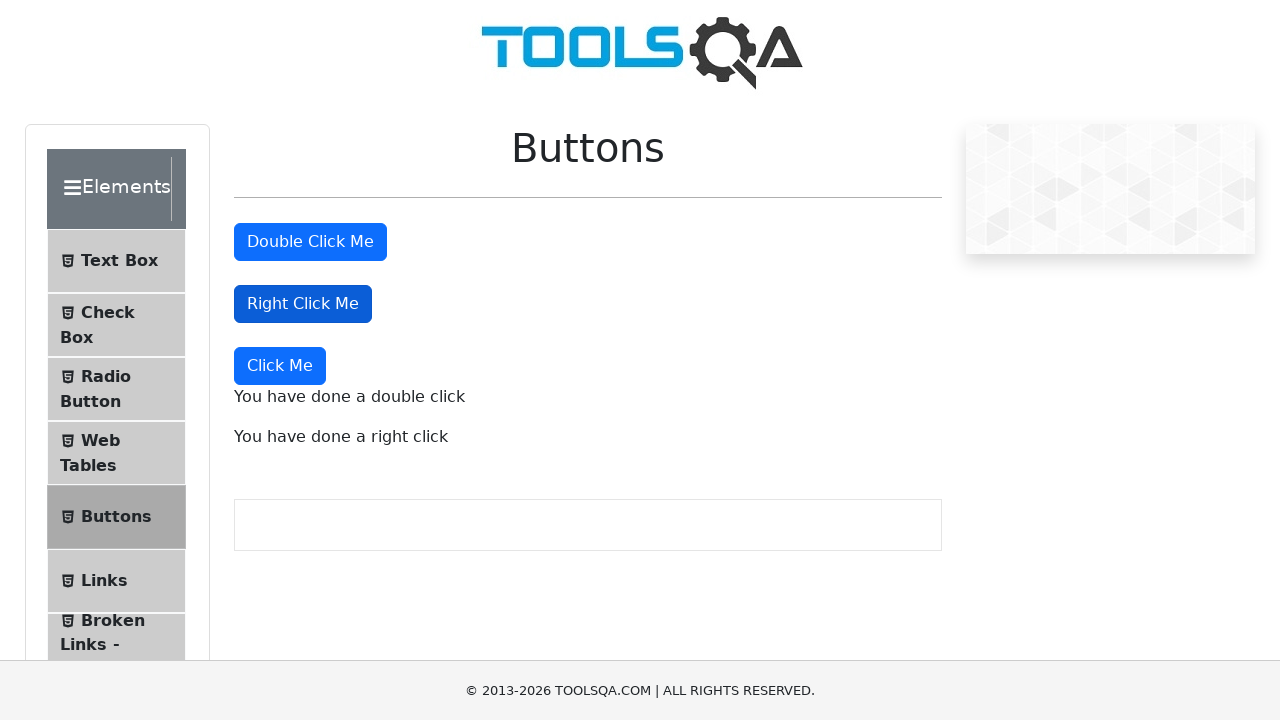

Clicked the dynamic click button at (280, 366) on button >> internal:has-text="Click Me"i >> nth=-1
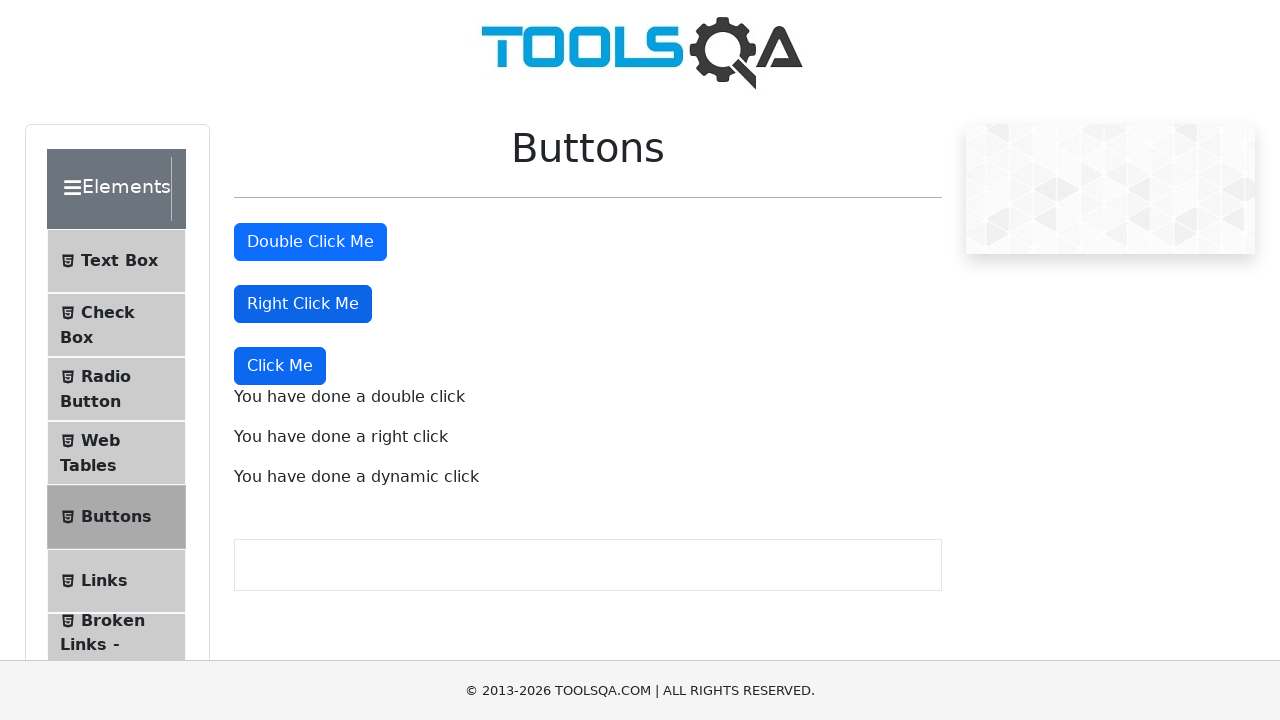

Dynamic click success message appeared
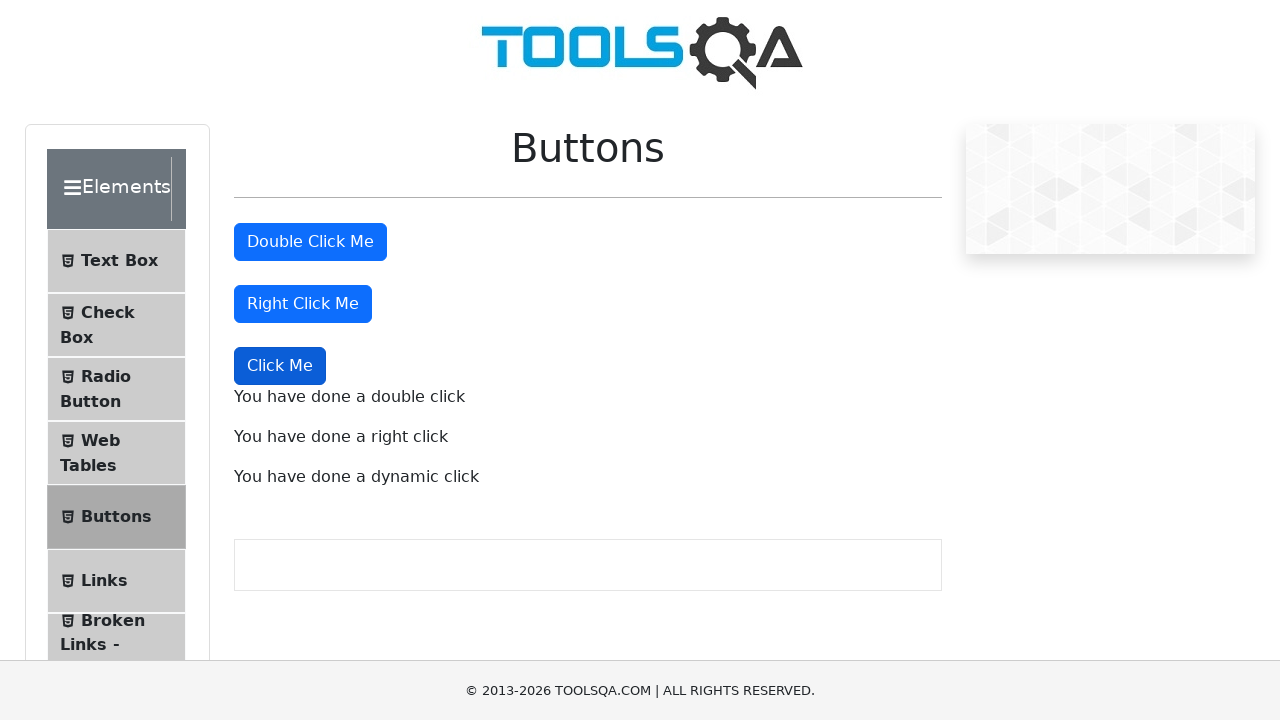

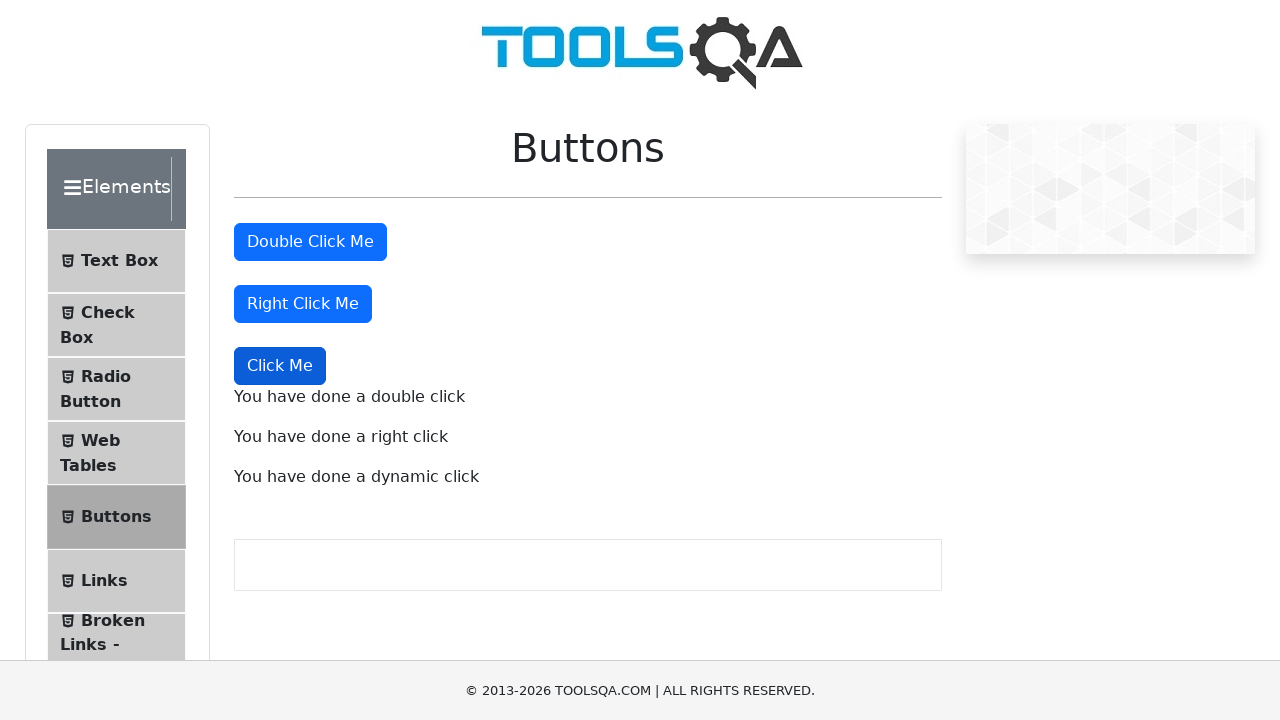